Tests for disappearing elements by navigating to the Disappearing Elements page and refreshing until the Gallery link appears

Starting URL: http://the-internet.herokuapp.com/

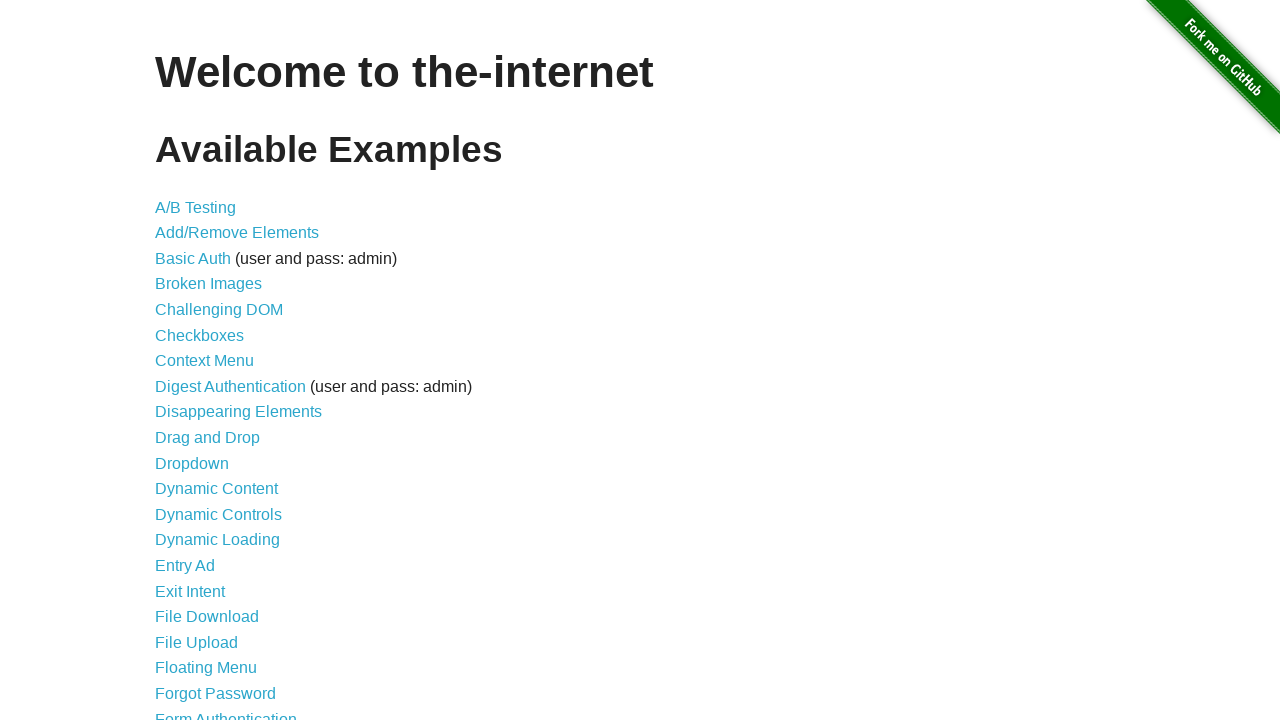

Clicked on Disappearing Elements link at (238, 412) on text='Disappearing Elements'
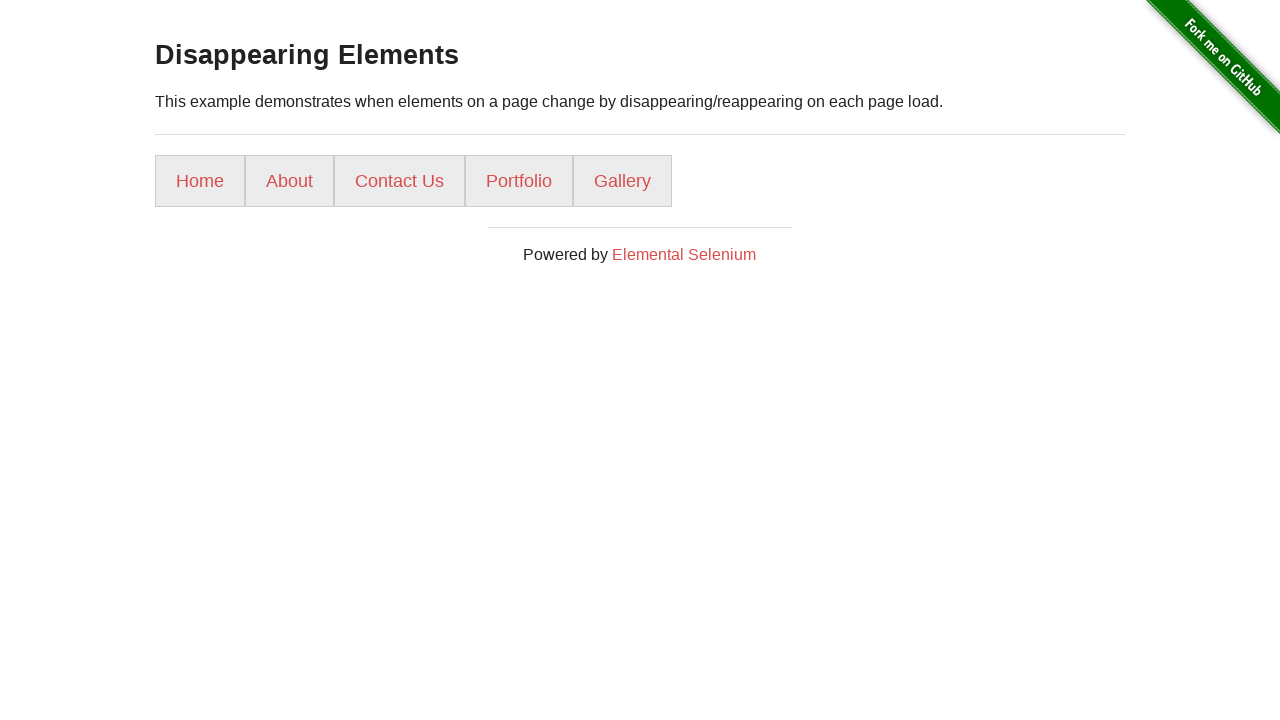

Gallery link found after refresh attempt
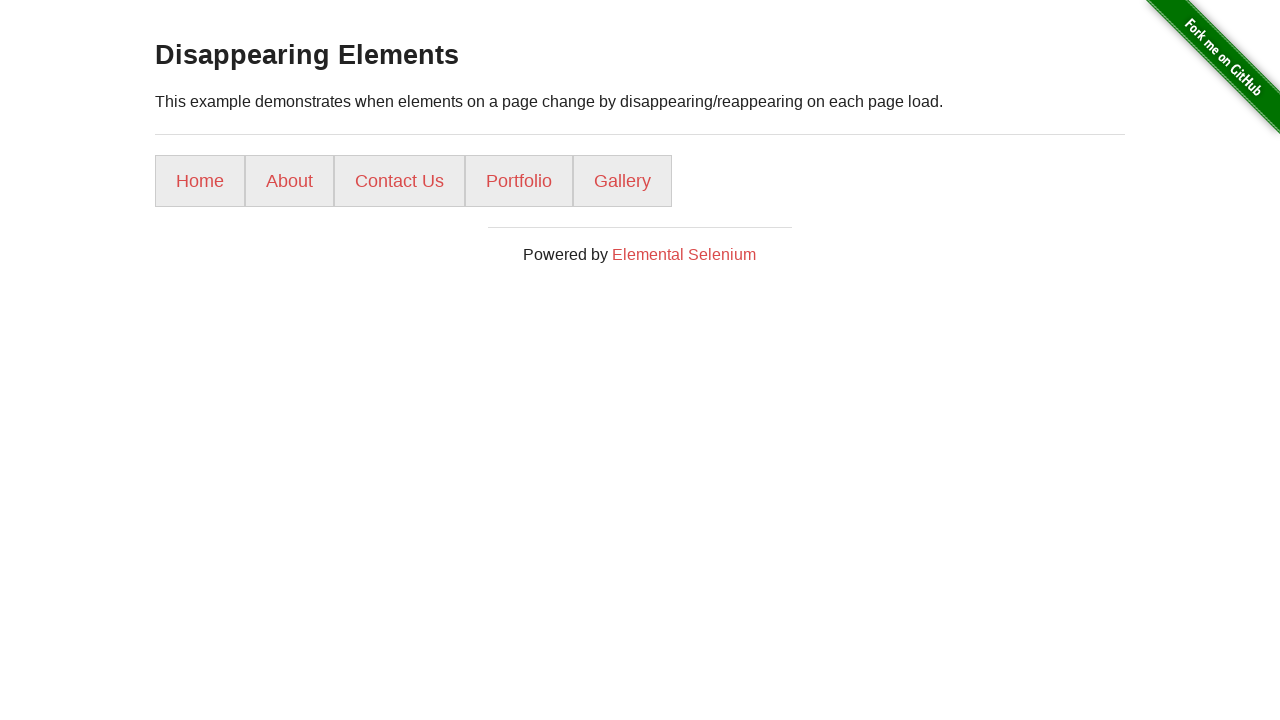

Verified Gallery link is present on page
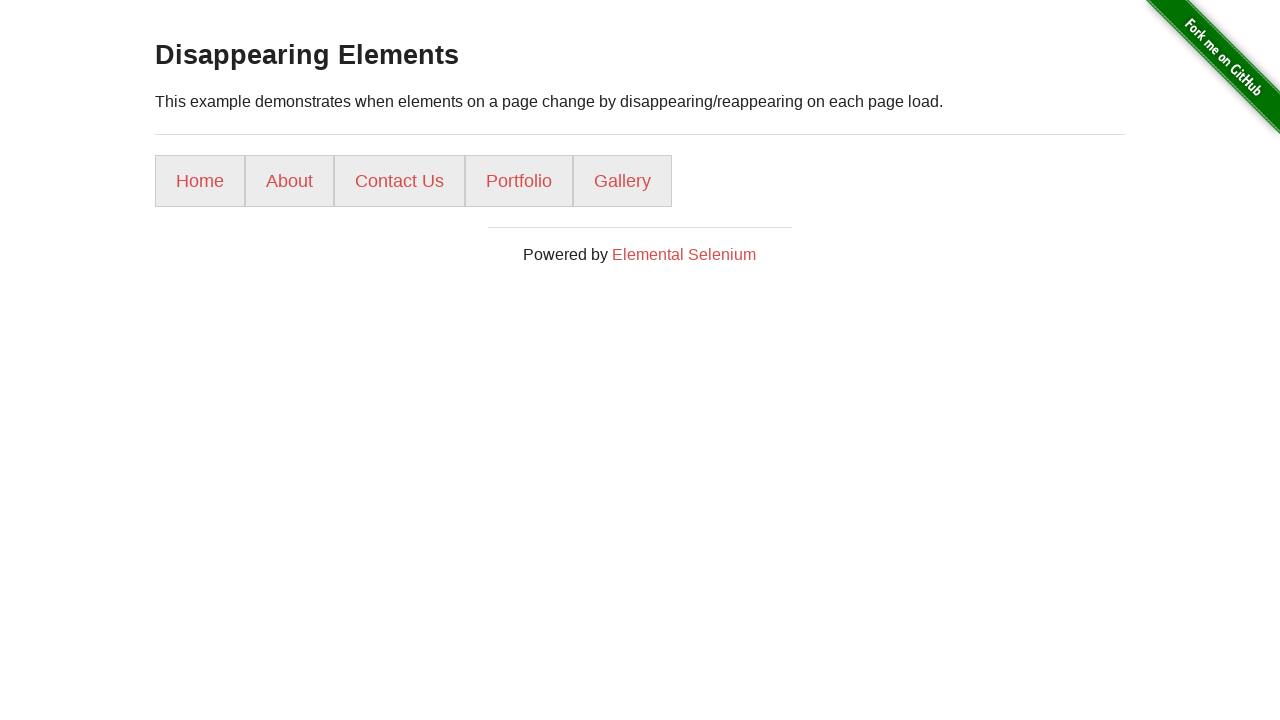

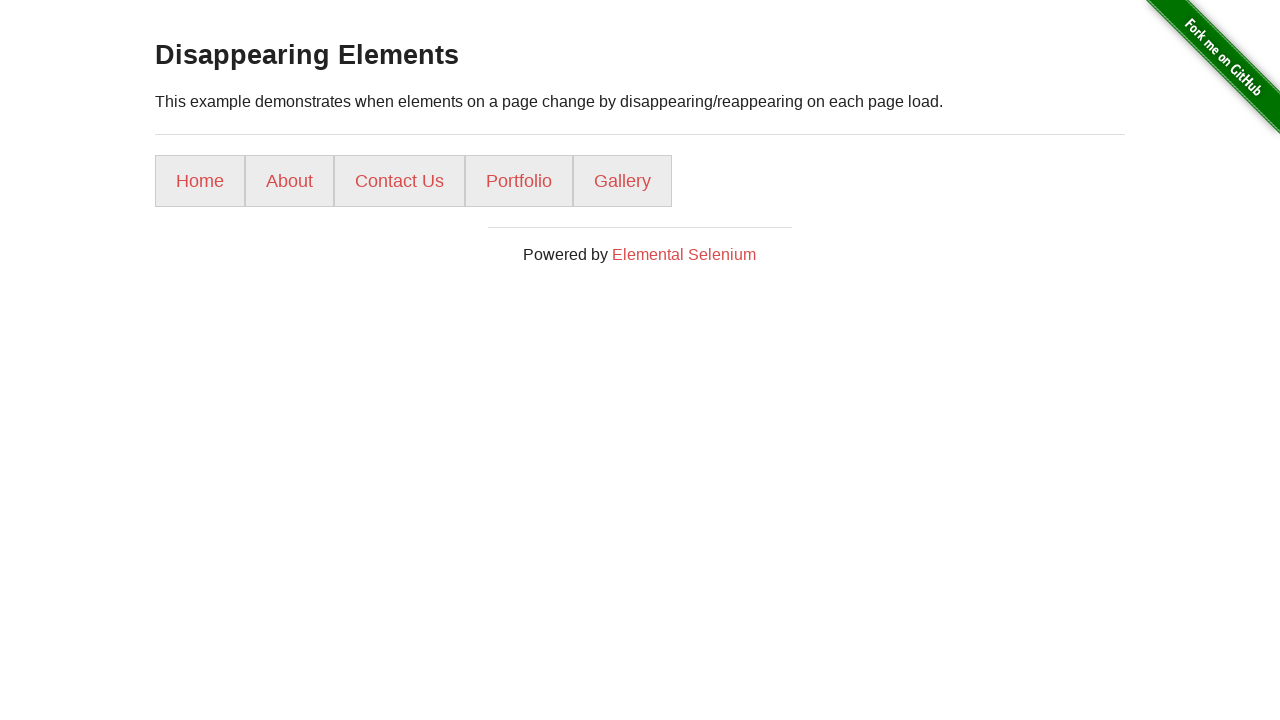